Tests web input form functionality by filling various input types (number, text, password, date) and verifying the displayed output values after submission.

Starting URL: https://practice.expandtesting.com/

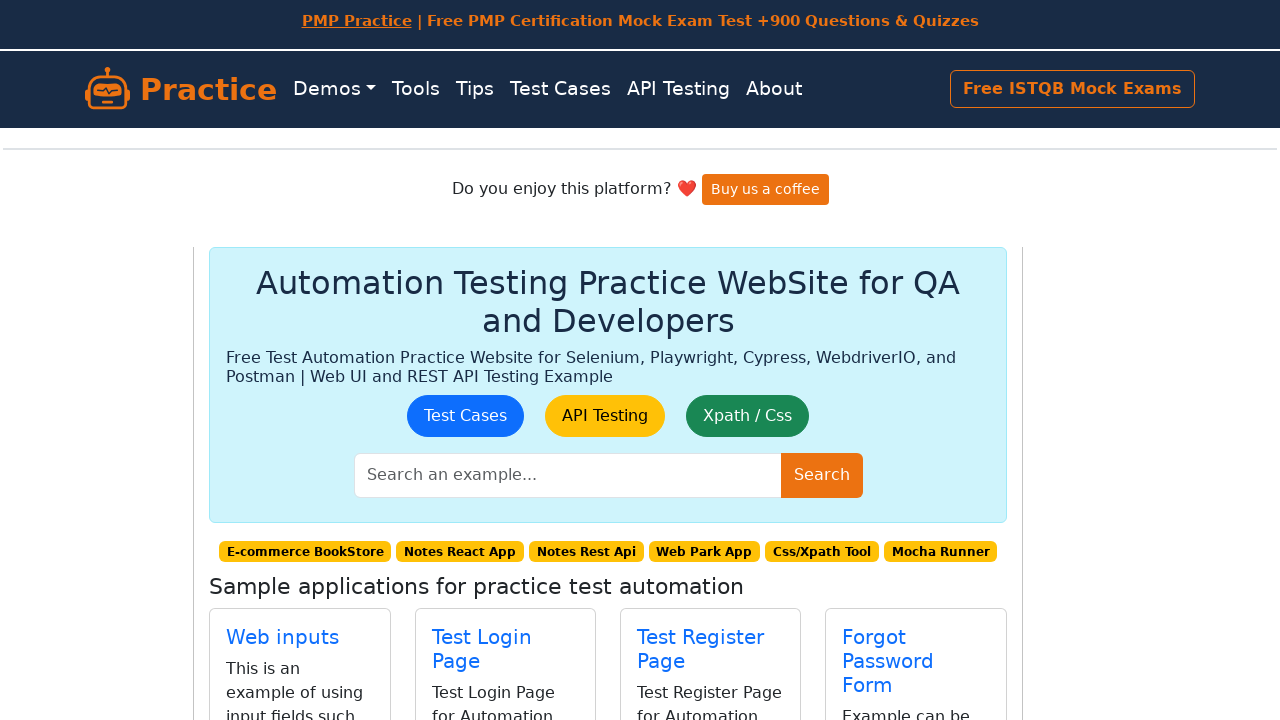

Clicked 'Web inputs' link to navigate to the form at (283, 637) on internal:role=link[name="Web inputs"i]
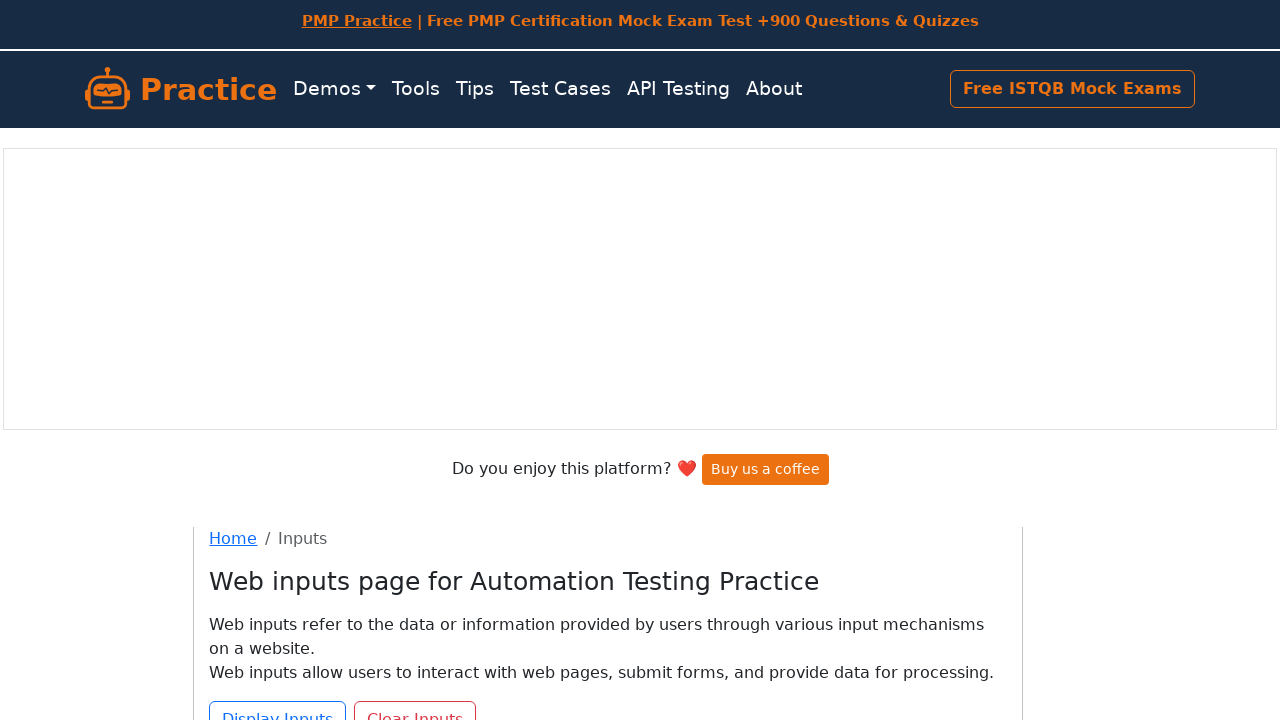

Web inputs page loaded successfully
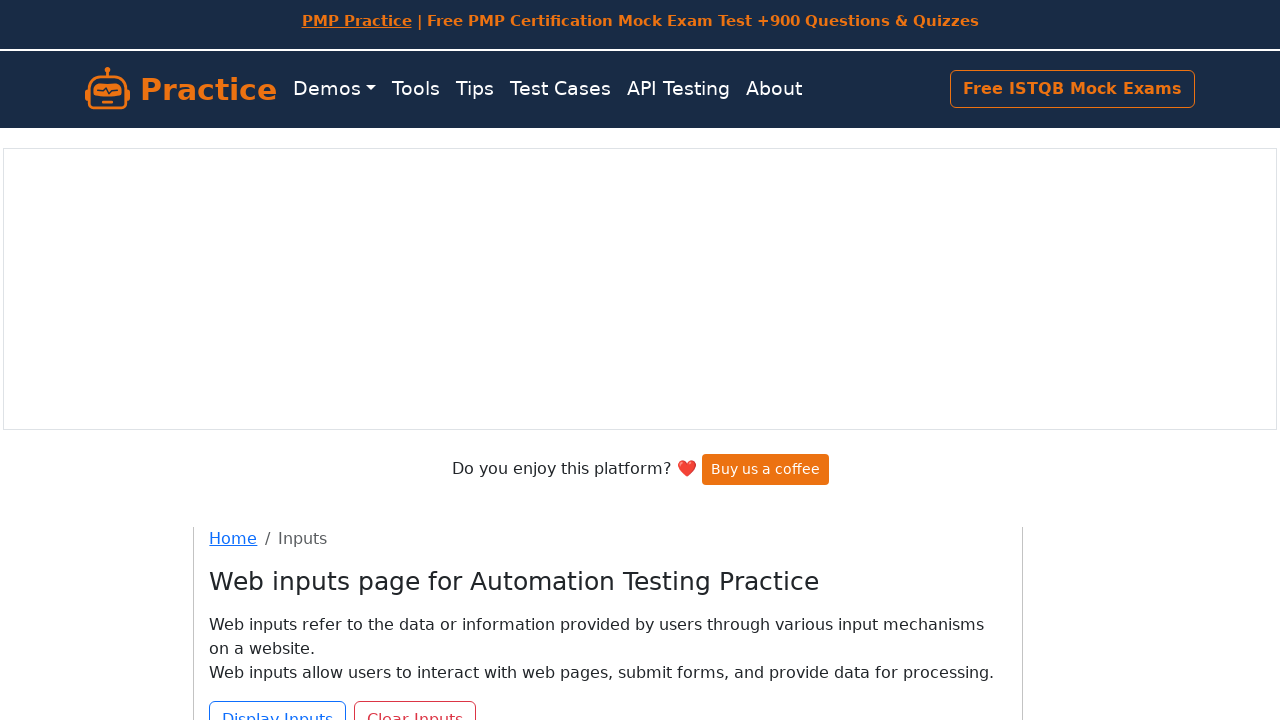

Filled number input field with value '4' on internal:label="Input: Number"i
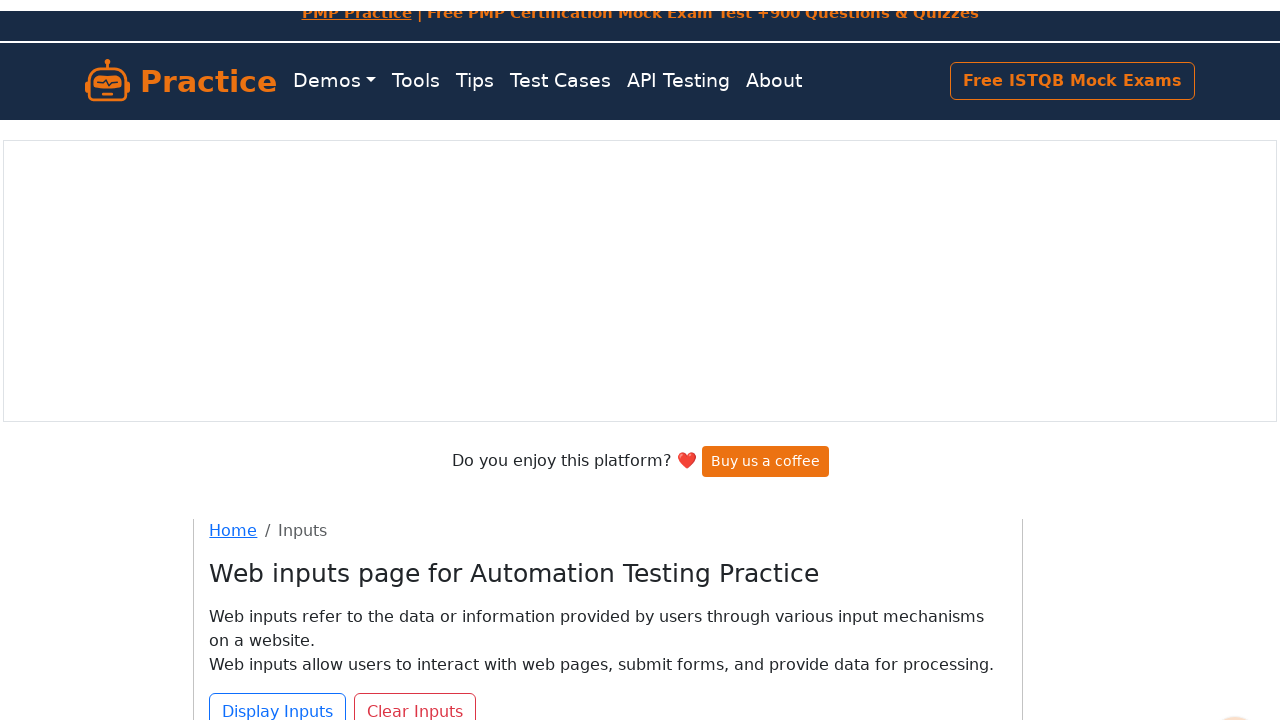

Filled text input field with value 'test' on internal:label="Input: Text"i
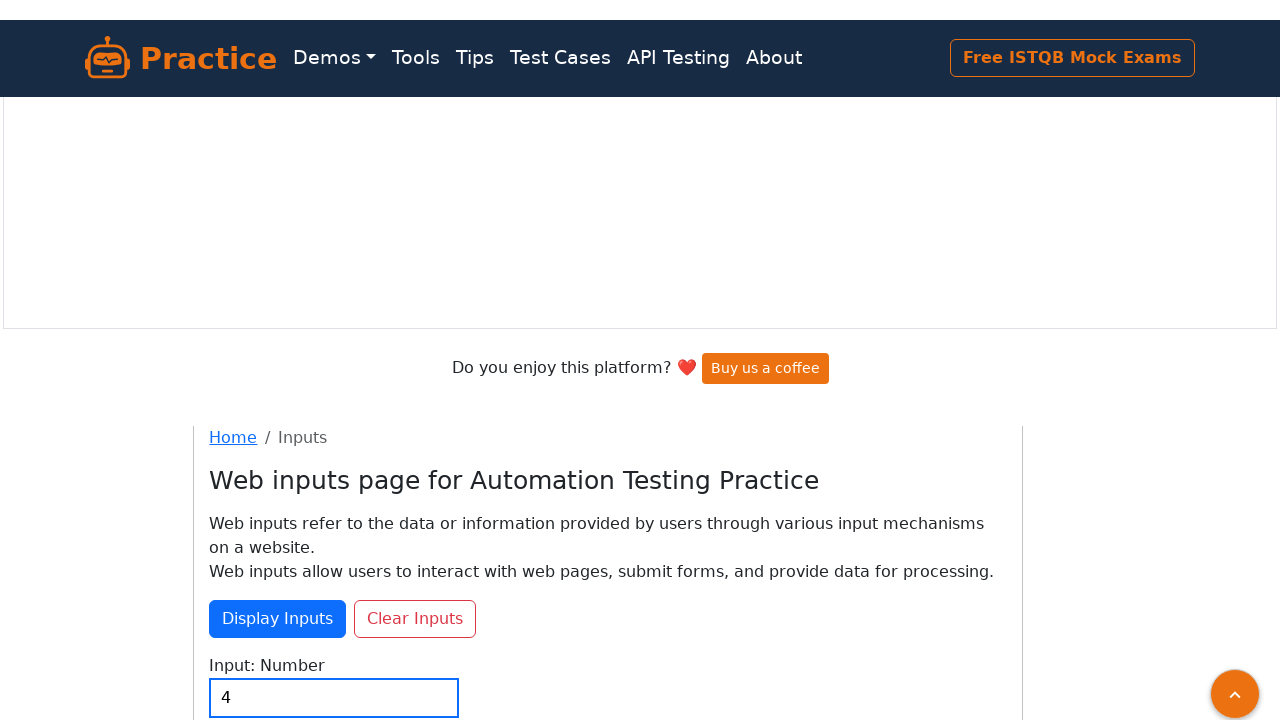

Filled password input field with value 'test' on internal:label="Input: Password"i
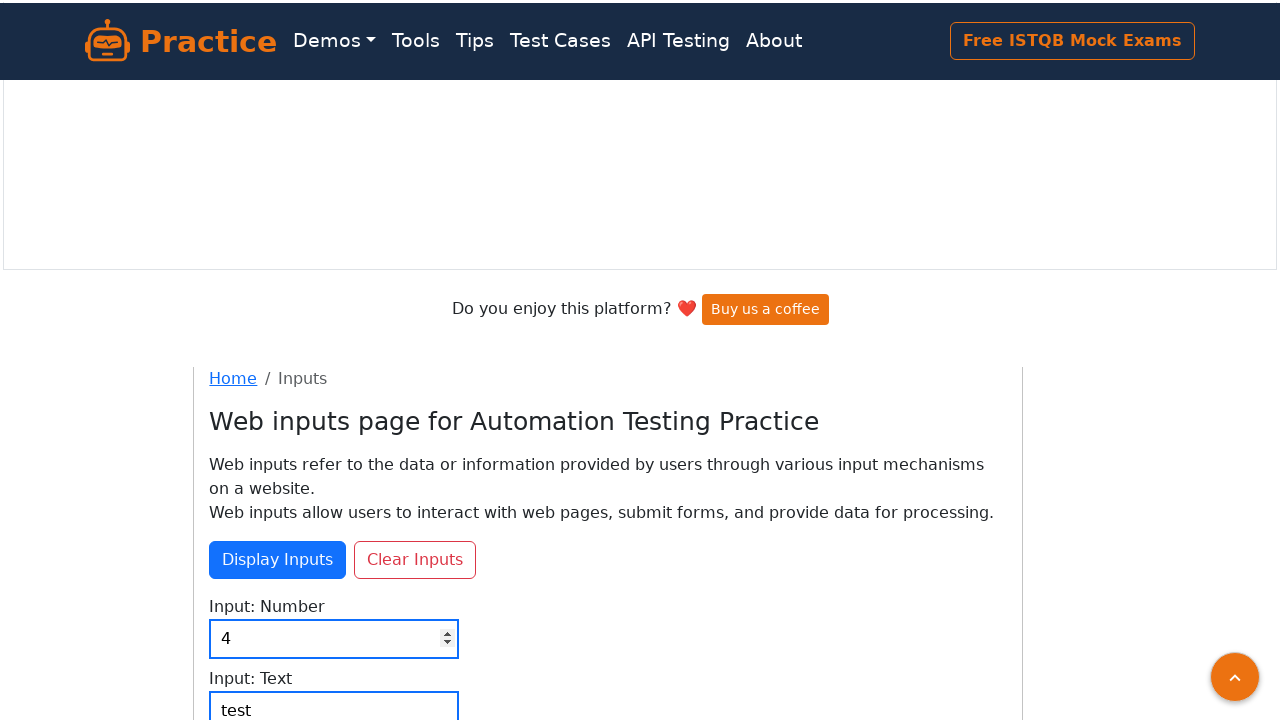

Filled date input field with value '2024-02-29' on internal:label="Input: Date"i
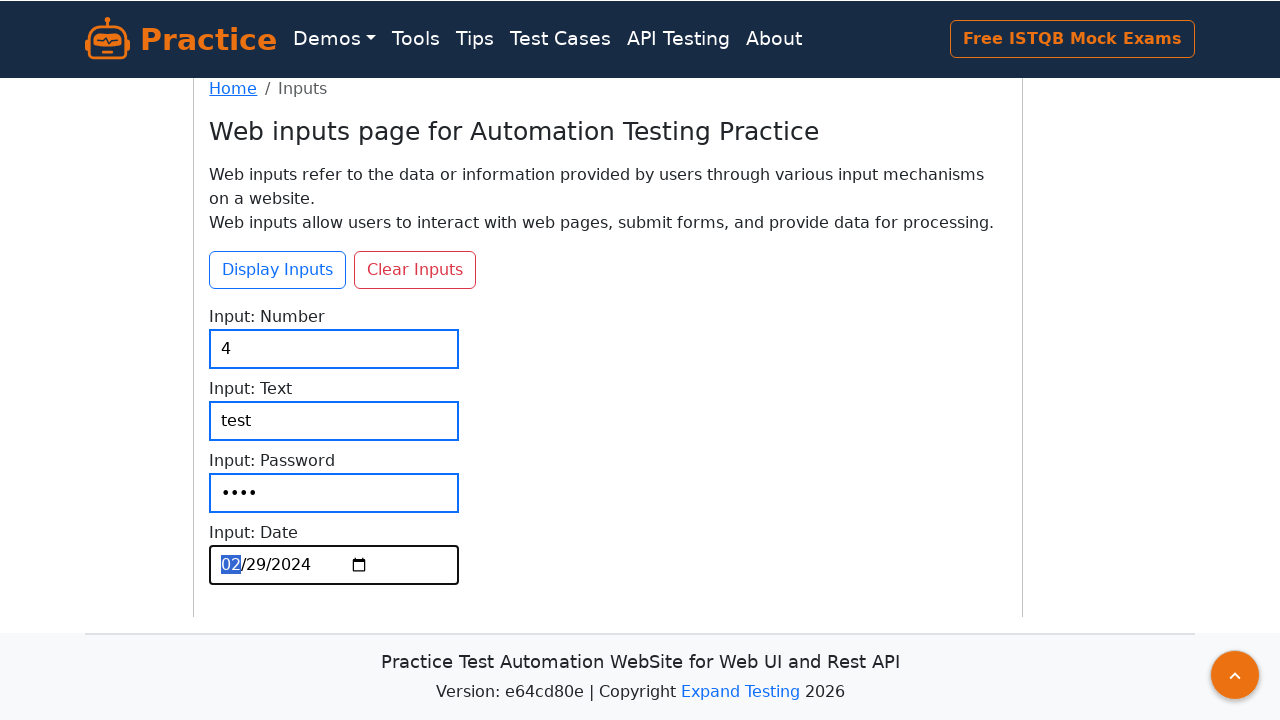

Clicked 'Display Inputs' button to submit the form at (278, 270) on internal:role=button[name="Display Inputs"i]
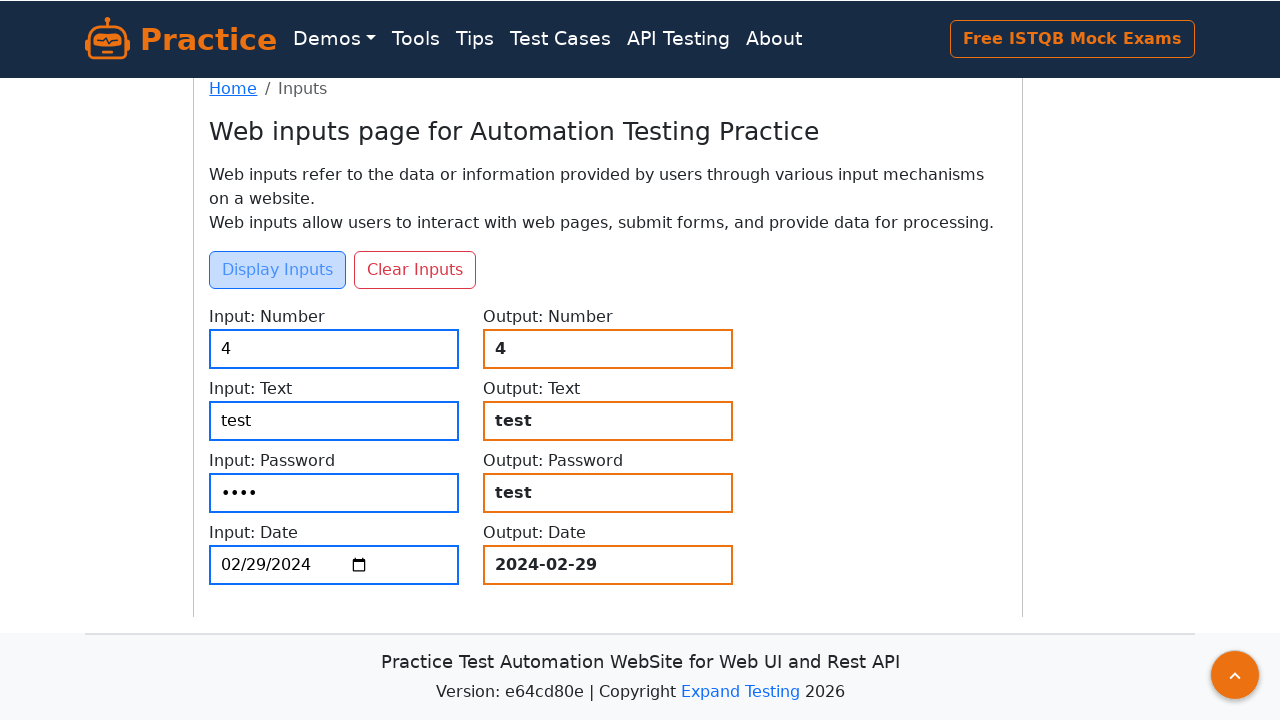

Output values displayed after form submission
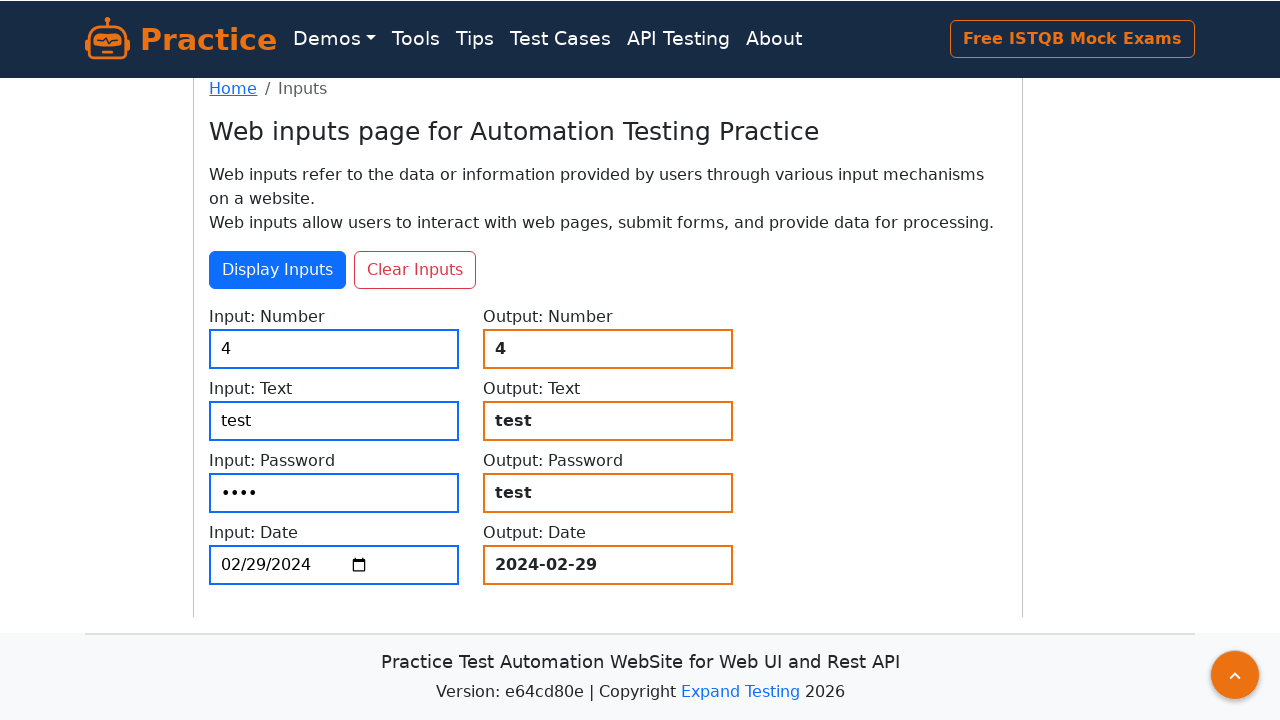

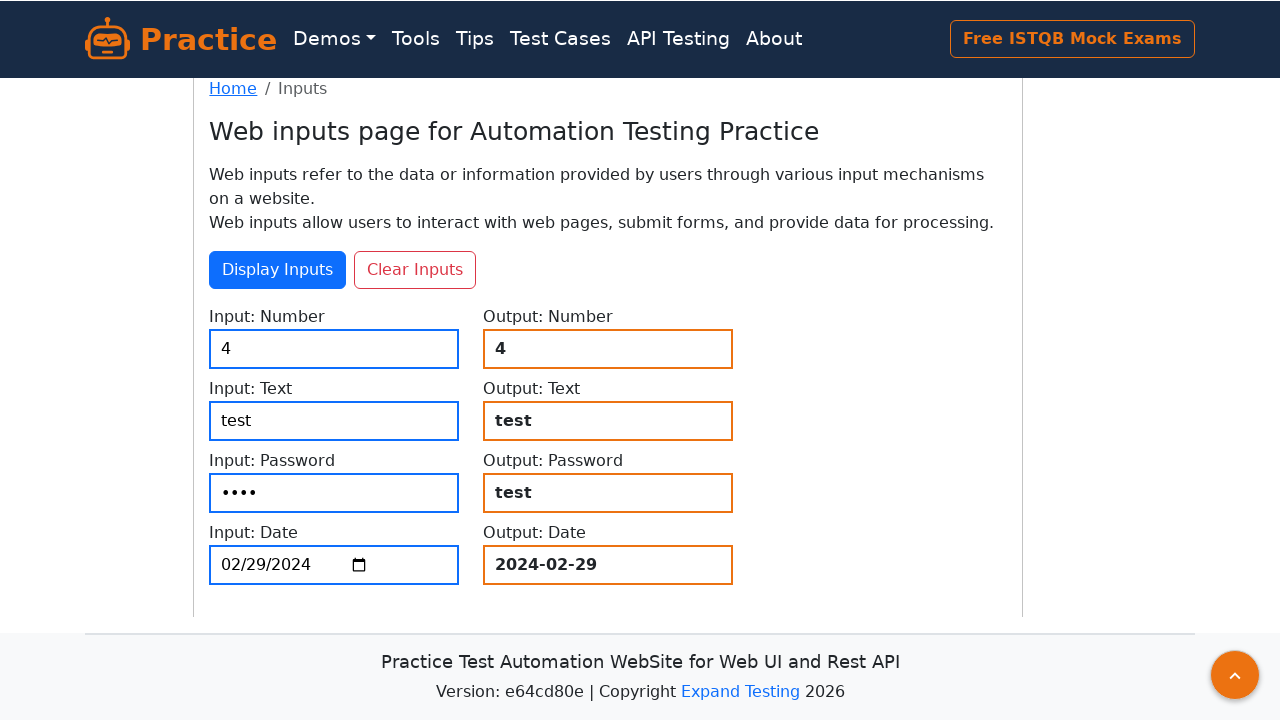